Tests multi-window handling by opening a new tab, navigating to a second site, extracting a course name, switching back to the parent window, and entering the extracted text into a form field

Starting URL: https://rahulshettyacademy.com/angularpractice/

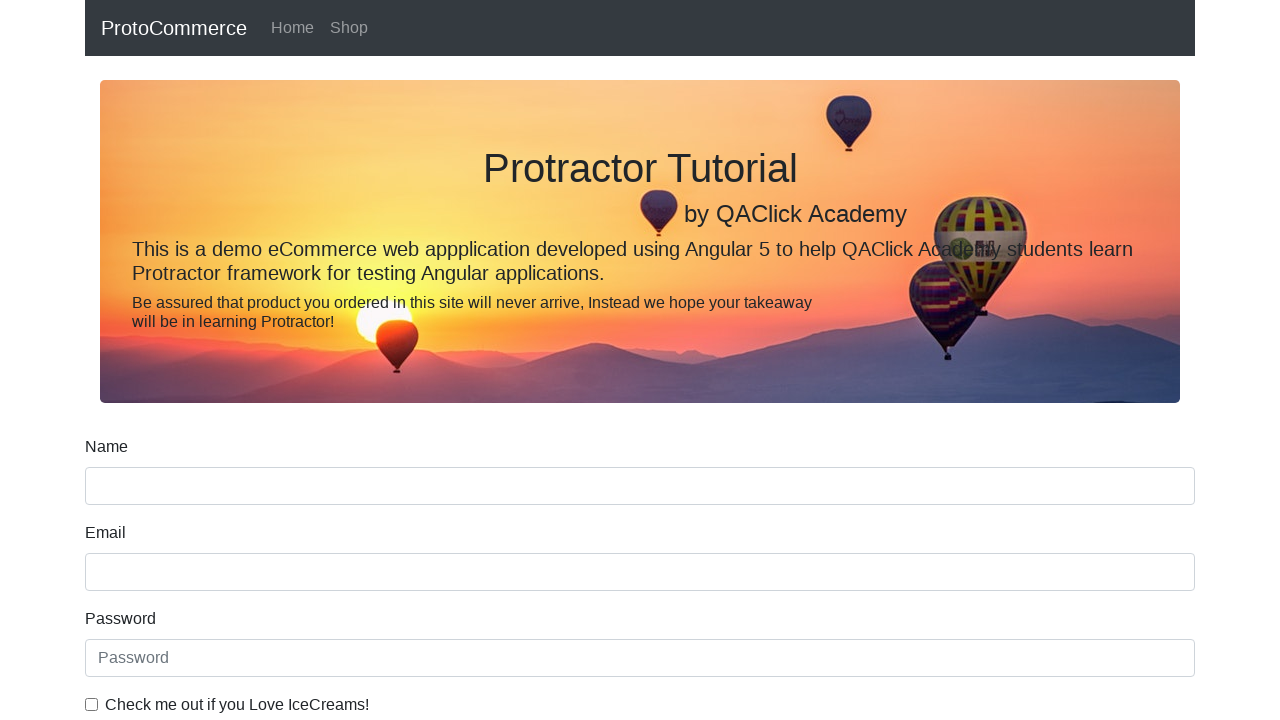

Opened a new tab
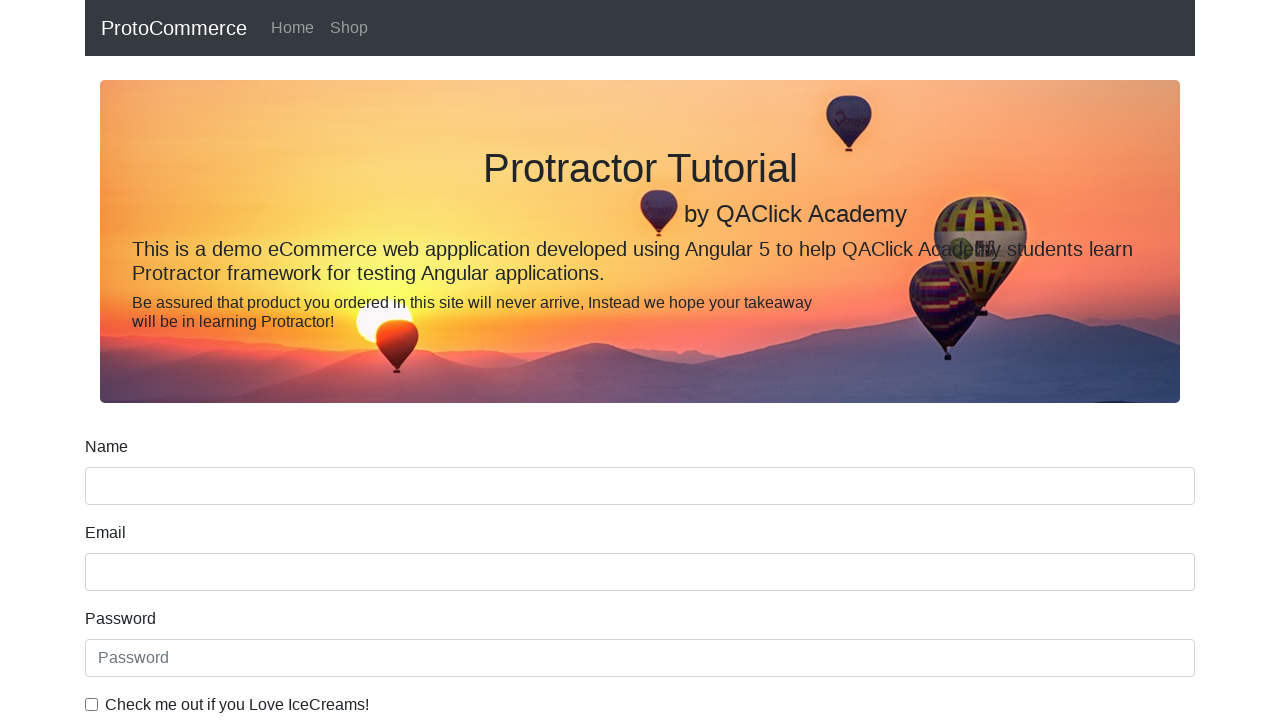

Navigated new tab to https://rahulshettyacademy.com/
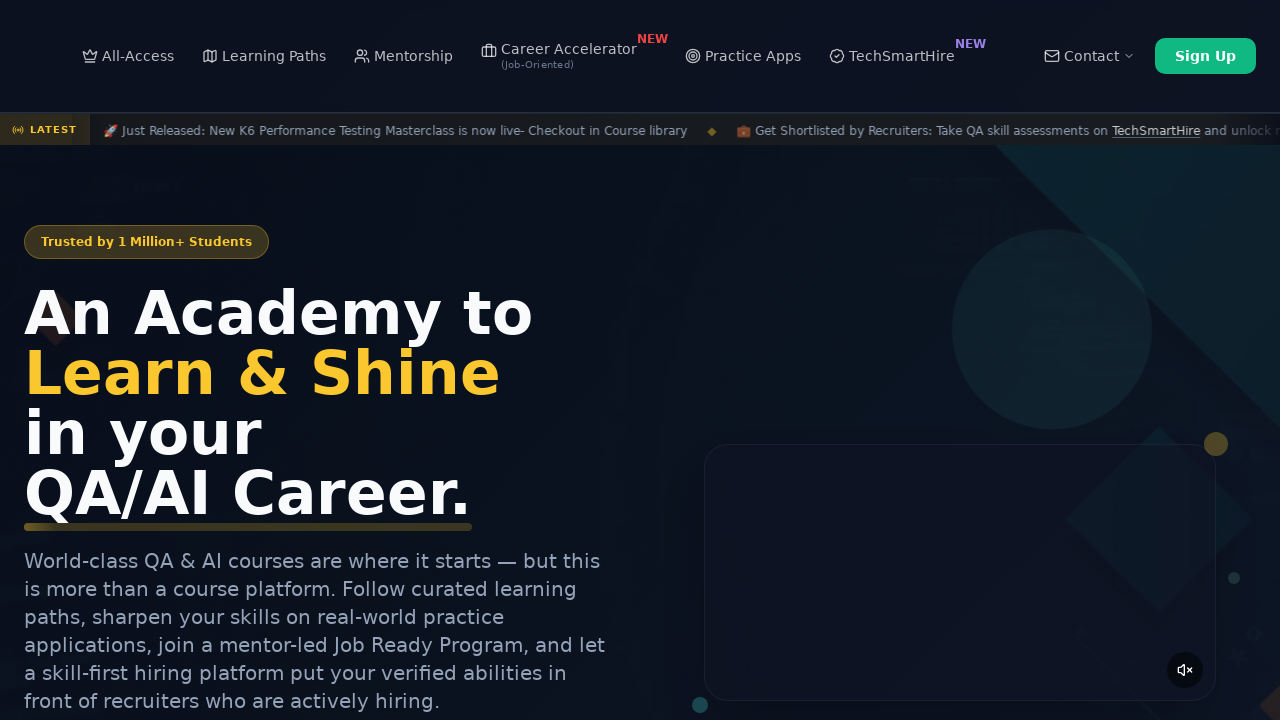

Course links loaded in new tab
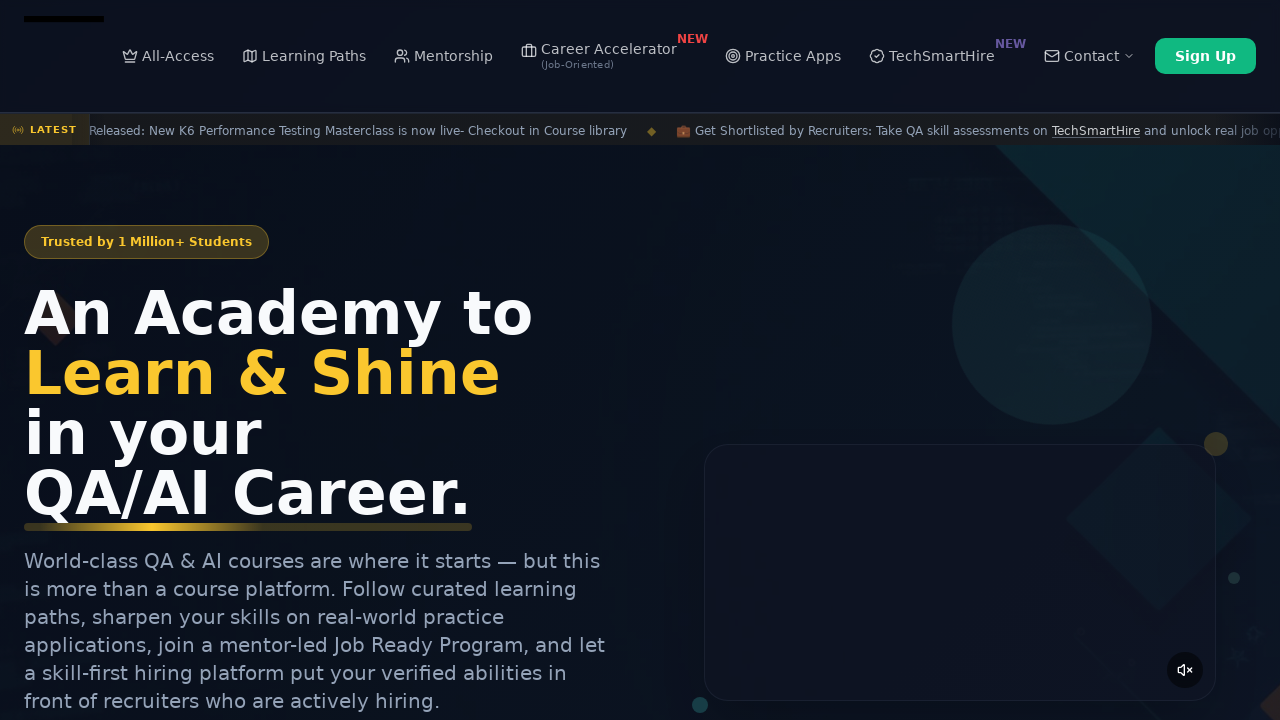

Located all course links in new tab
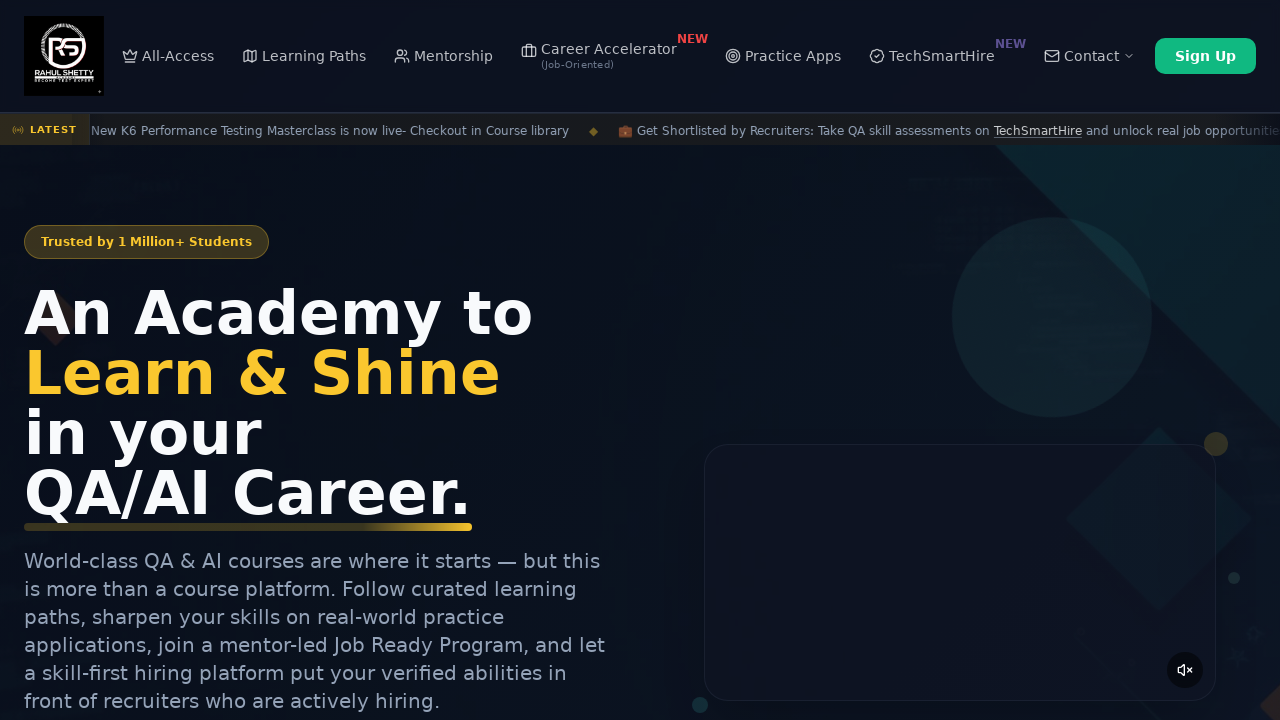

Extracted course name from second link: Playwright Testing
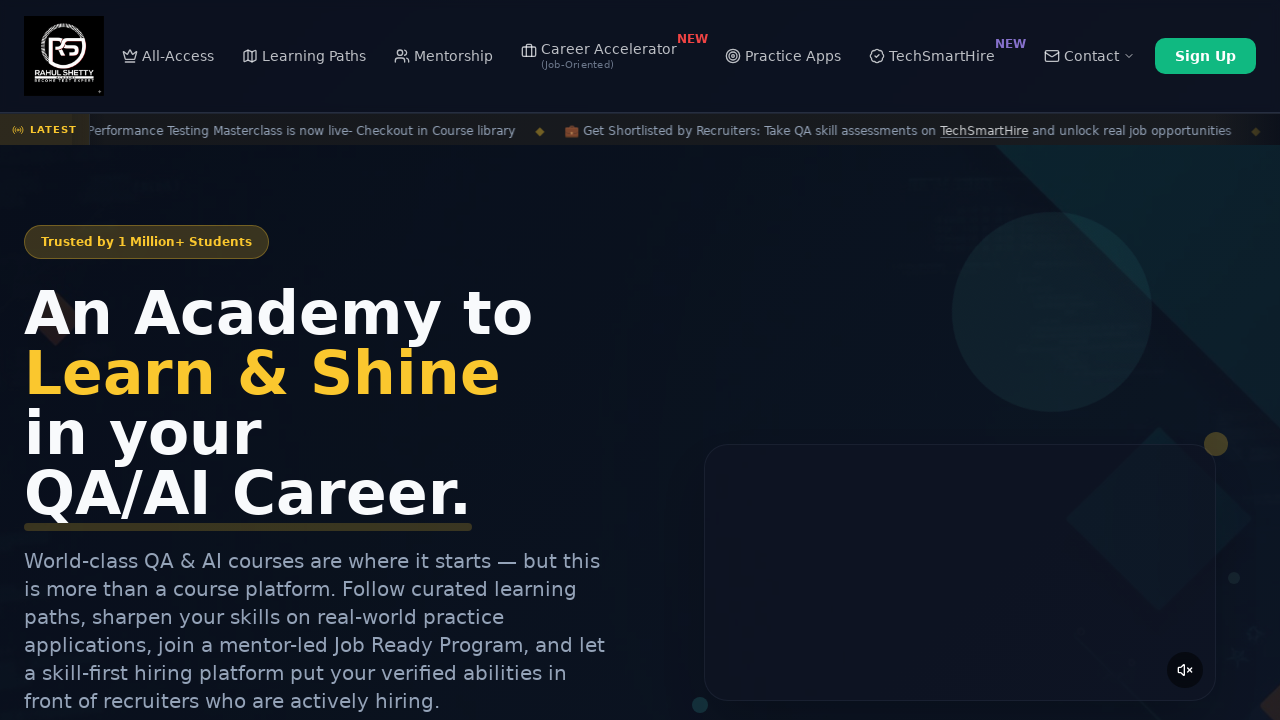

Brought original page to front
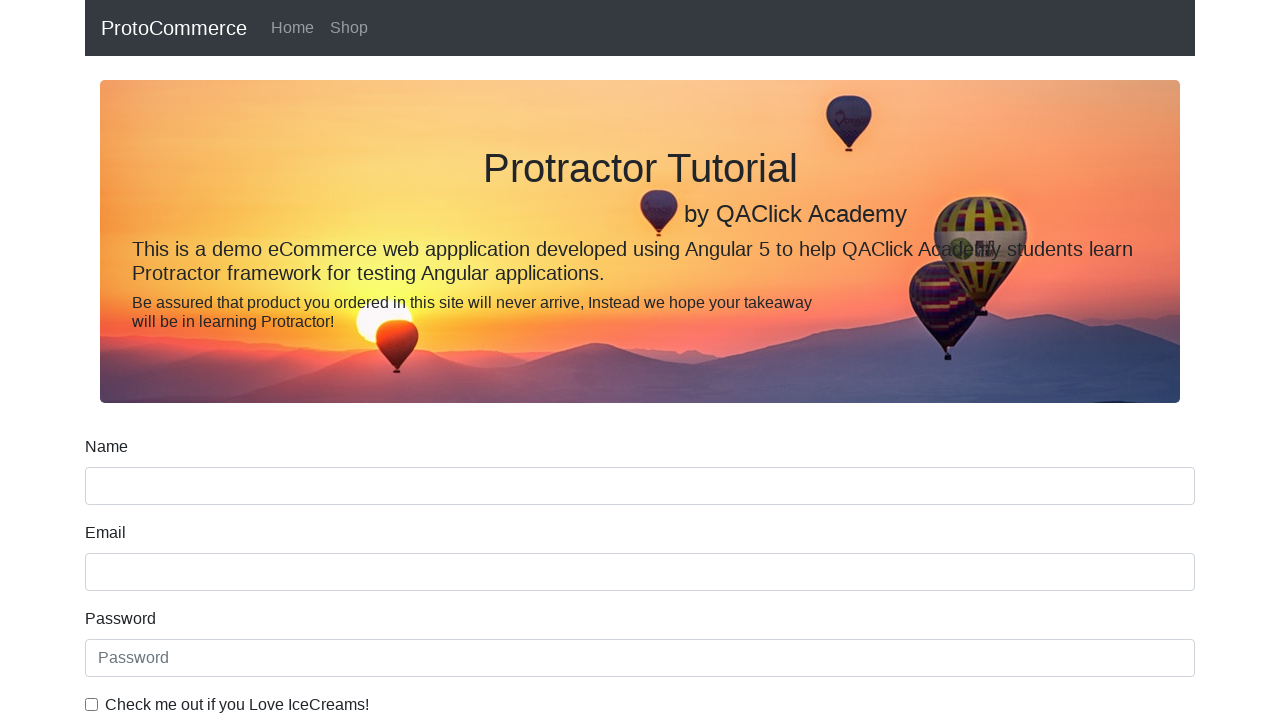

Filled name field with extracted course name: Playwright Testing on input[name='name']
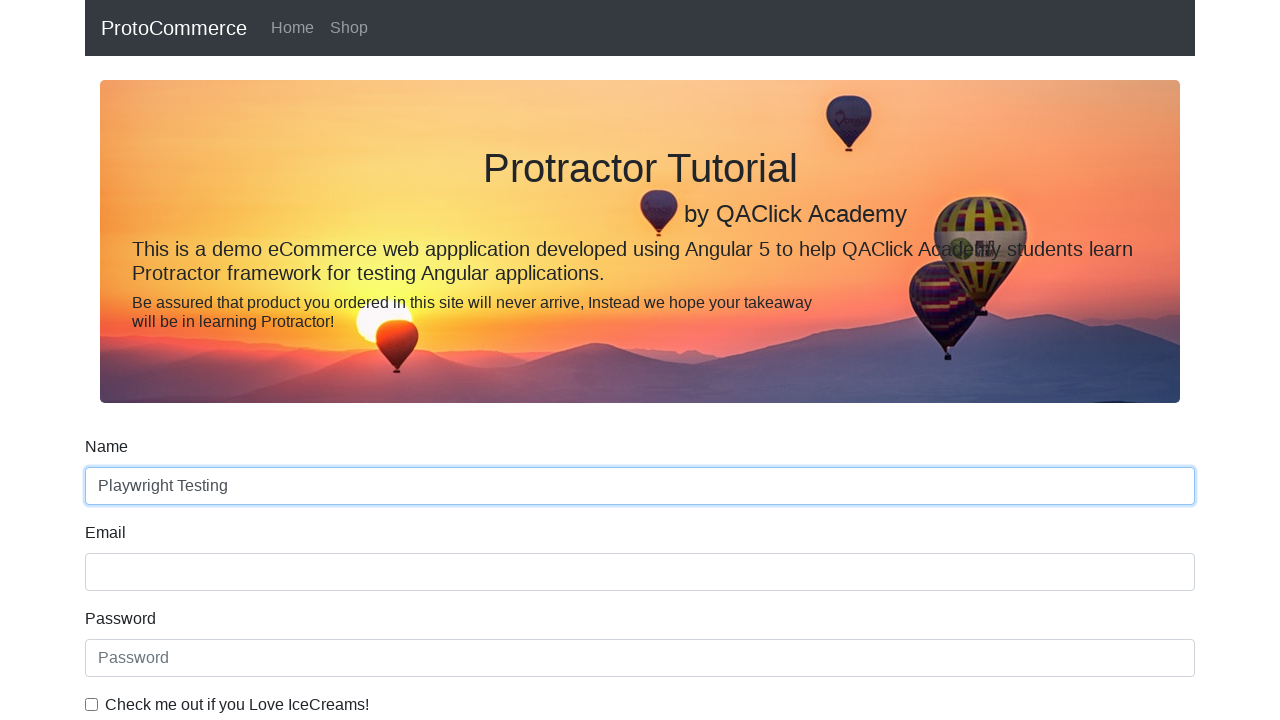

Closed the new tab
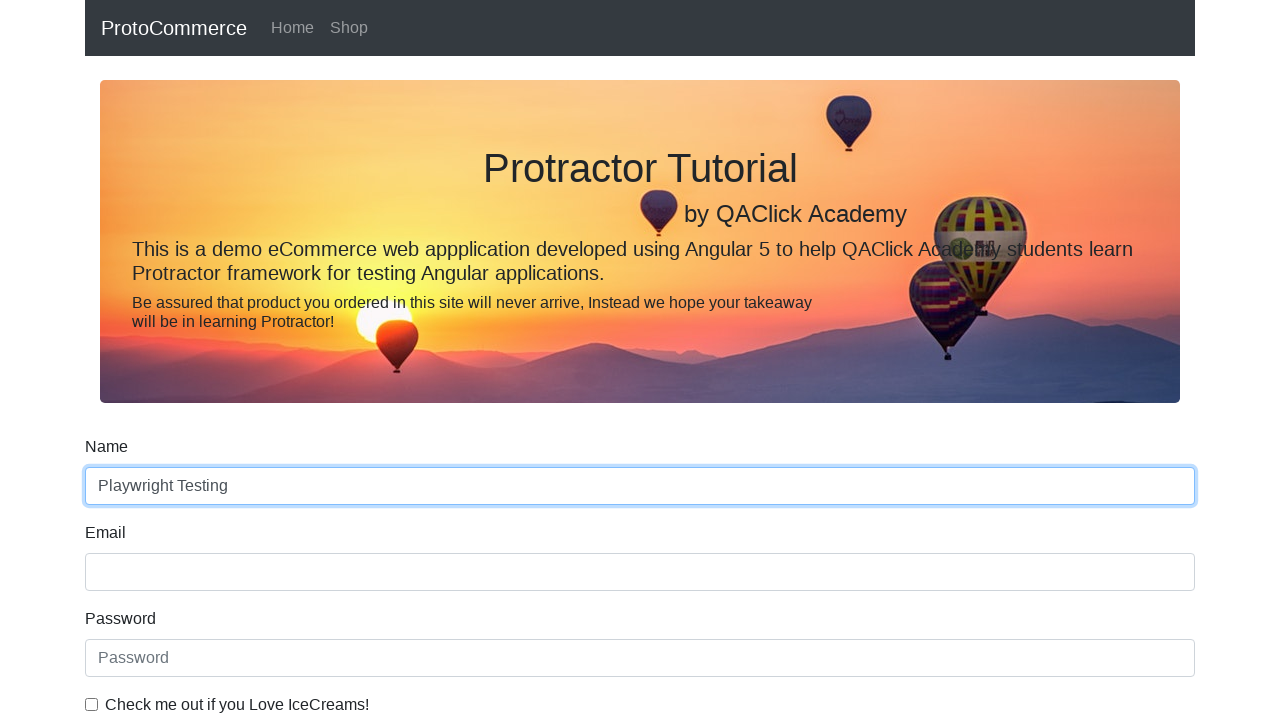

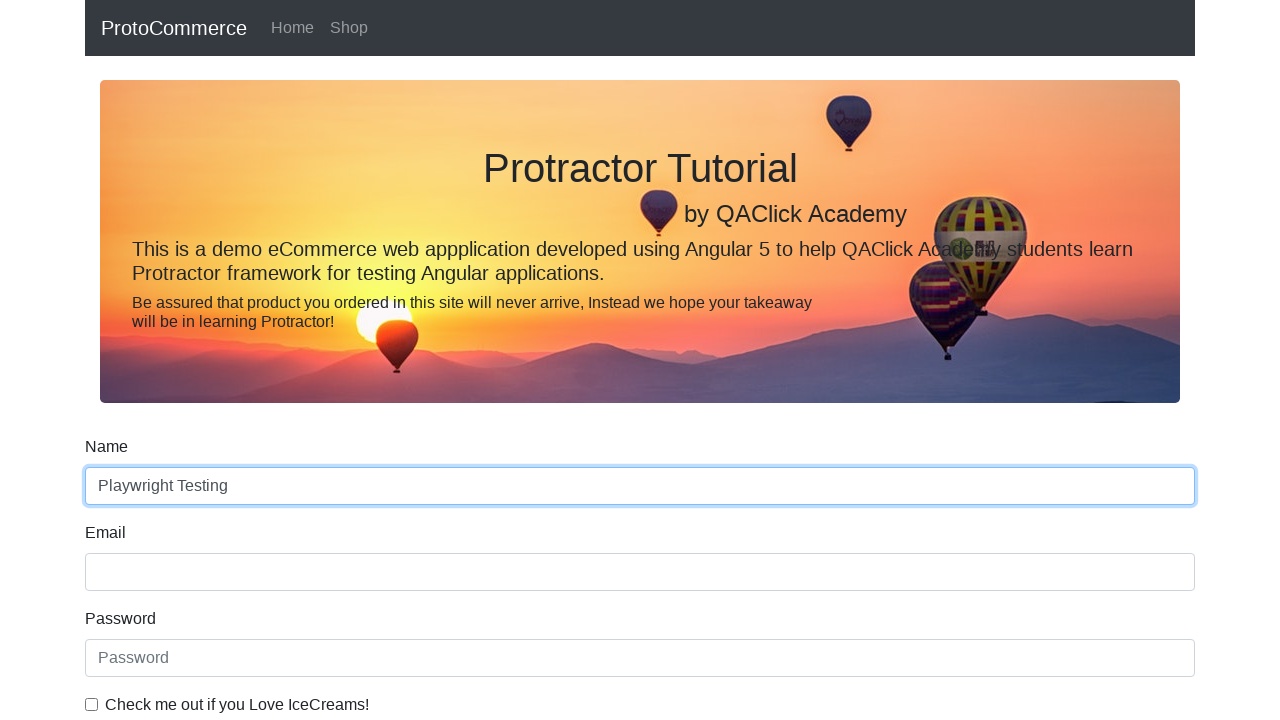